Clicks on the author link and verifies navigation to the author's page, then navigates back

Starting URL: https://m.sport-express.ru/basketball/vtb-league/news/bratya-kulaginy-voroncevich-lopatin-hill-i-hemmonds-popali-na-match-zvezd-edinoy-ligi-vtb-2024-2174153/

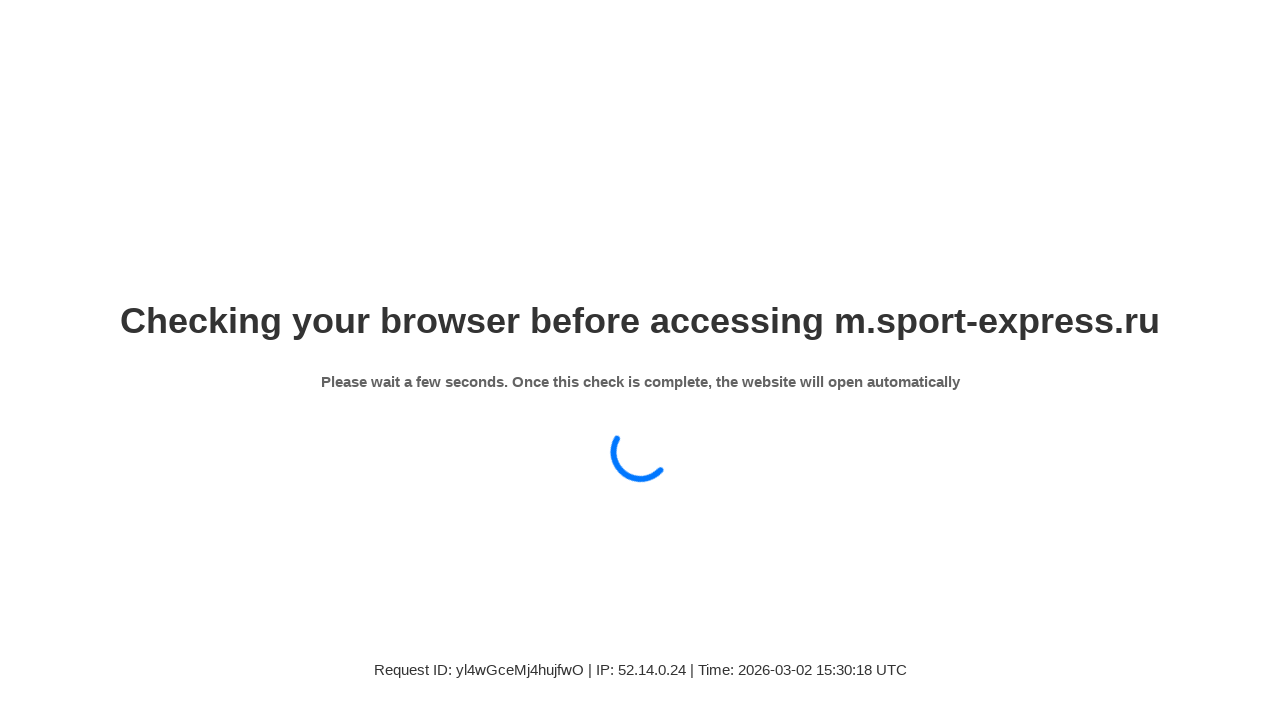

Clicked on author link 'Тимур Ганеев' at (187, 318) on a:has-text('Тимур Ганеев')
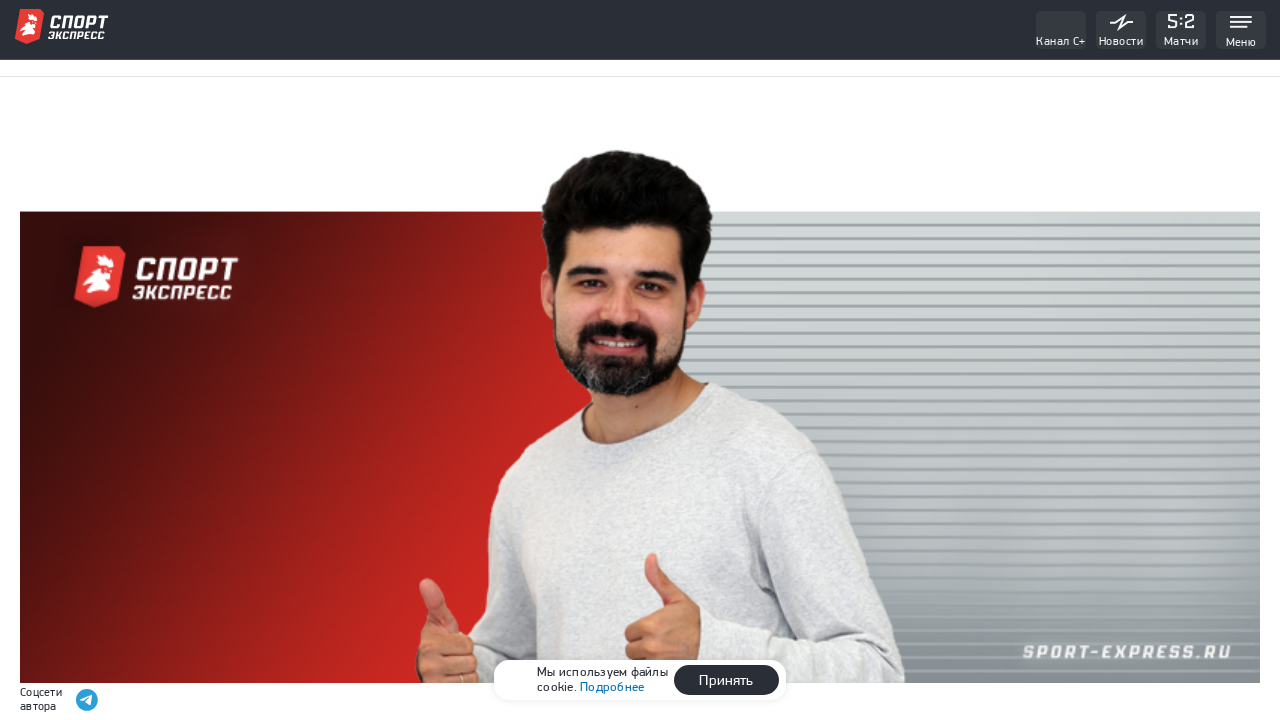

Navigated to author page - URL verified as https://m.sport-express.ru/author/timur-ganeev/
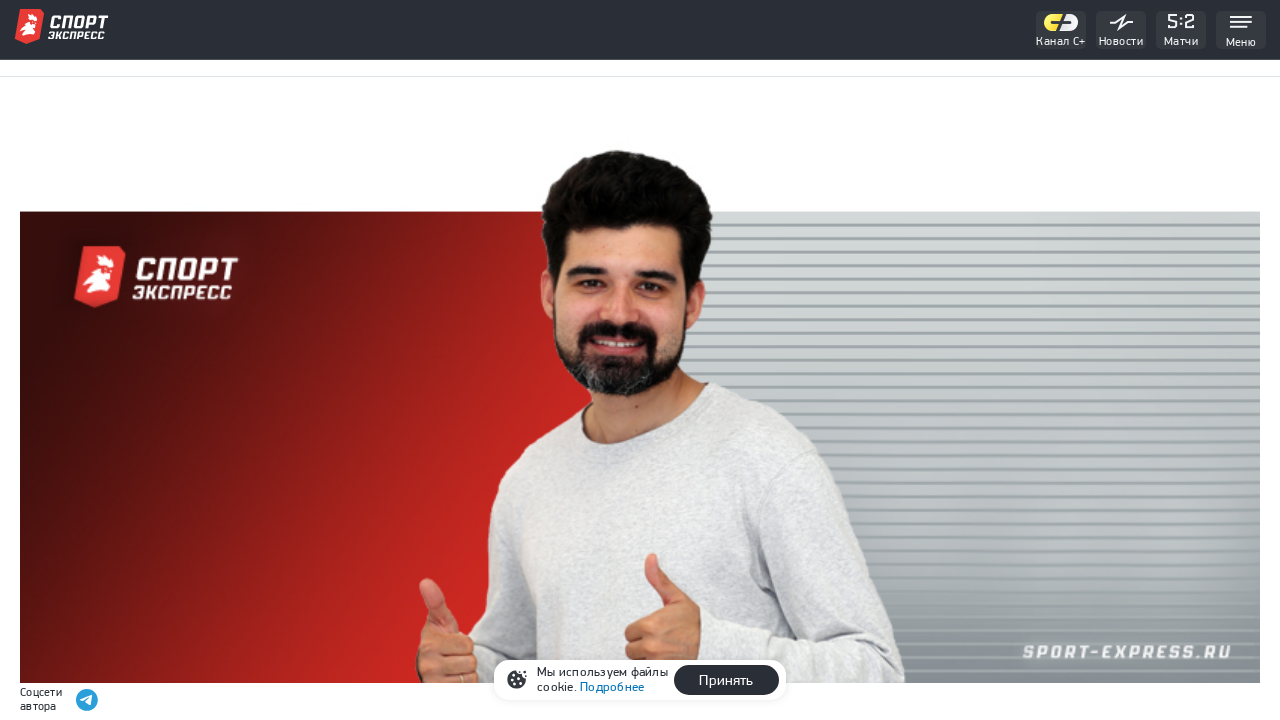

Navigated back to original article
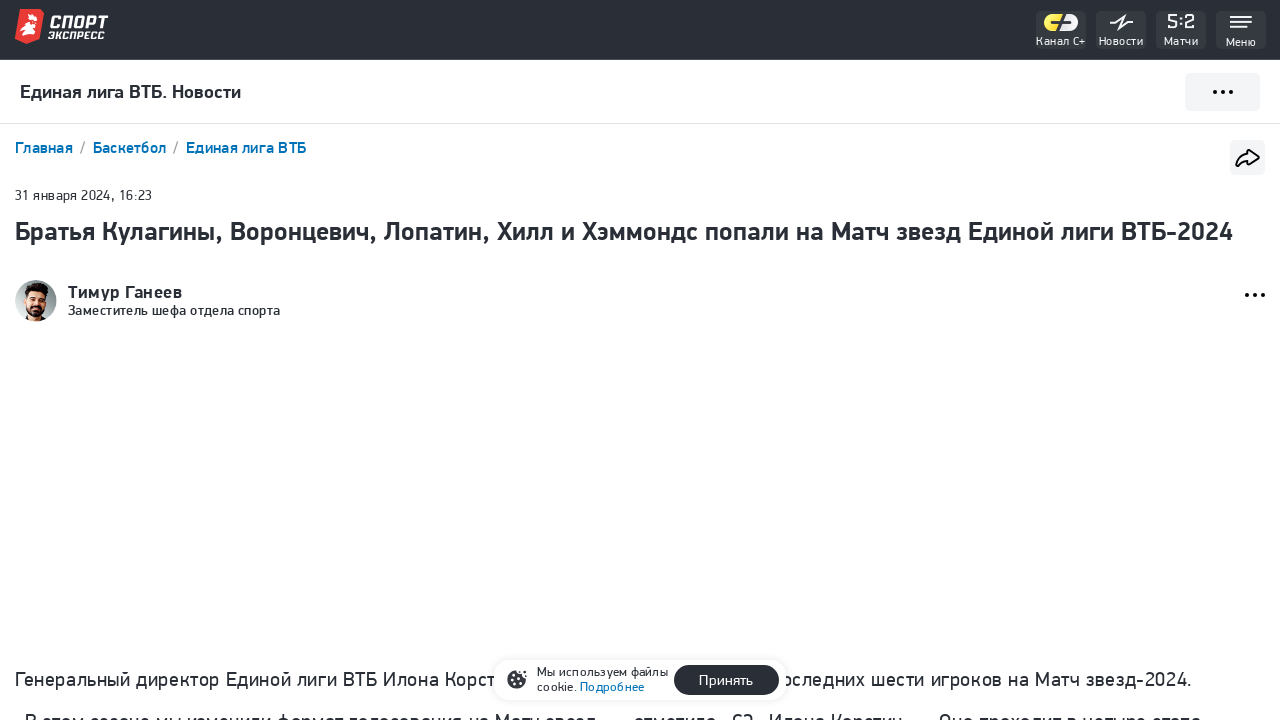

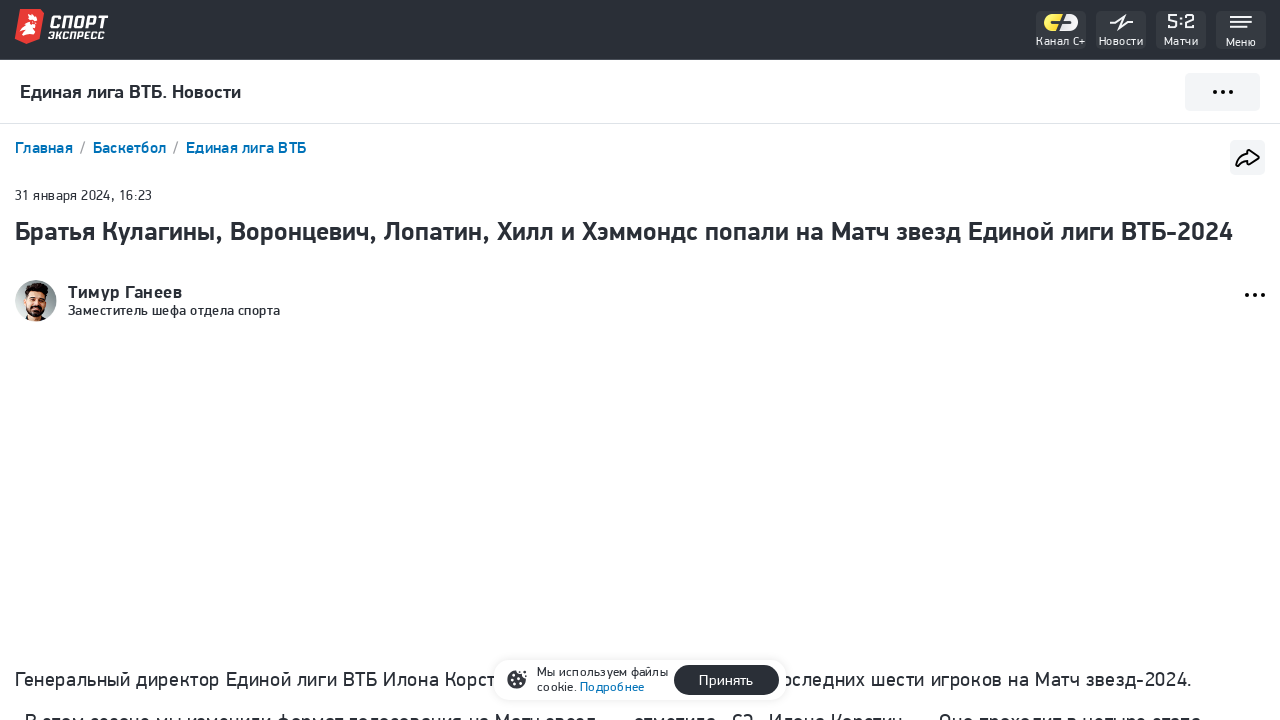